Navigates to the Ask HN page and verifies the URL

Starting URL: https://news.ycombinator.com

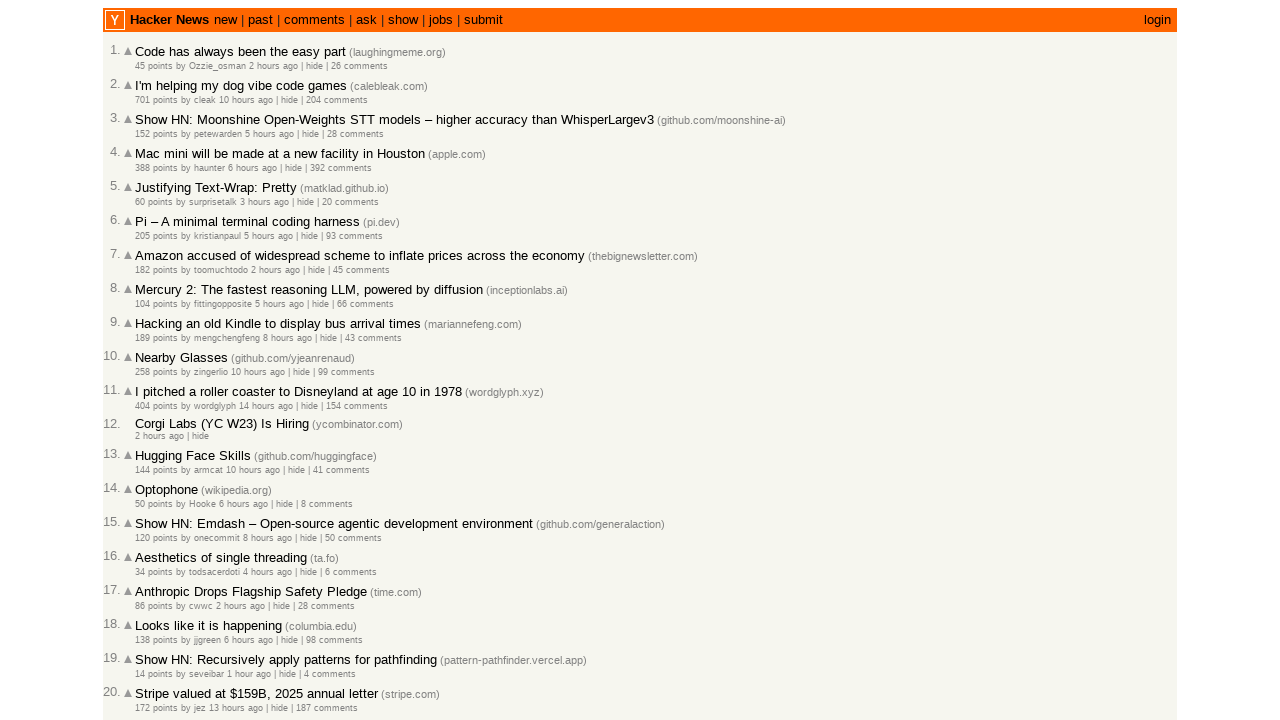

Clicked on the 'ask' link at (366, 20) on a:text('ask')
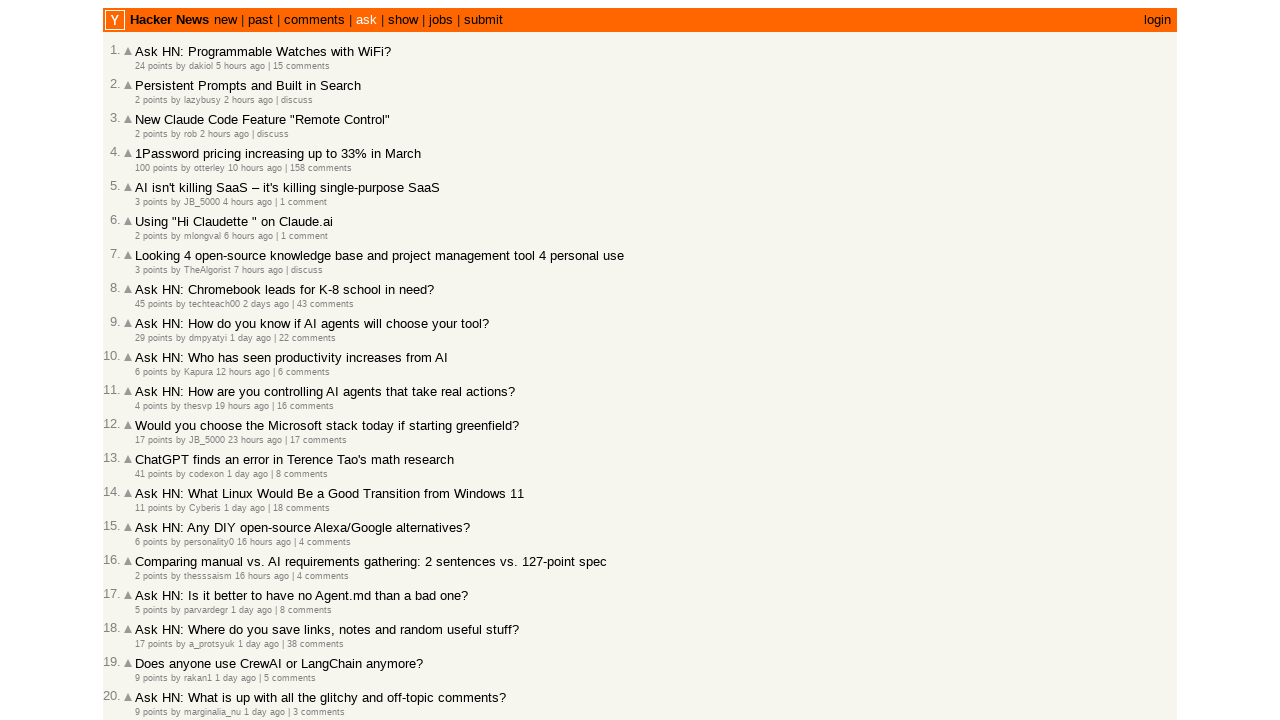

Ask HN page loaded and URL verified as https://news.ycombinator.com/ask
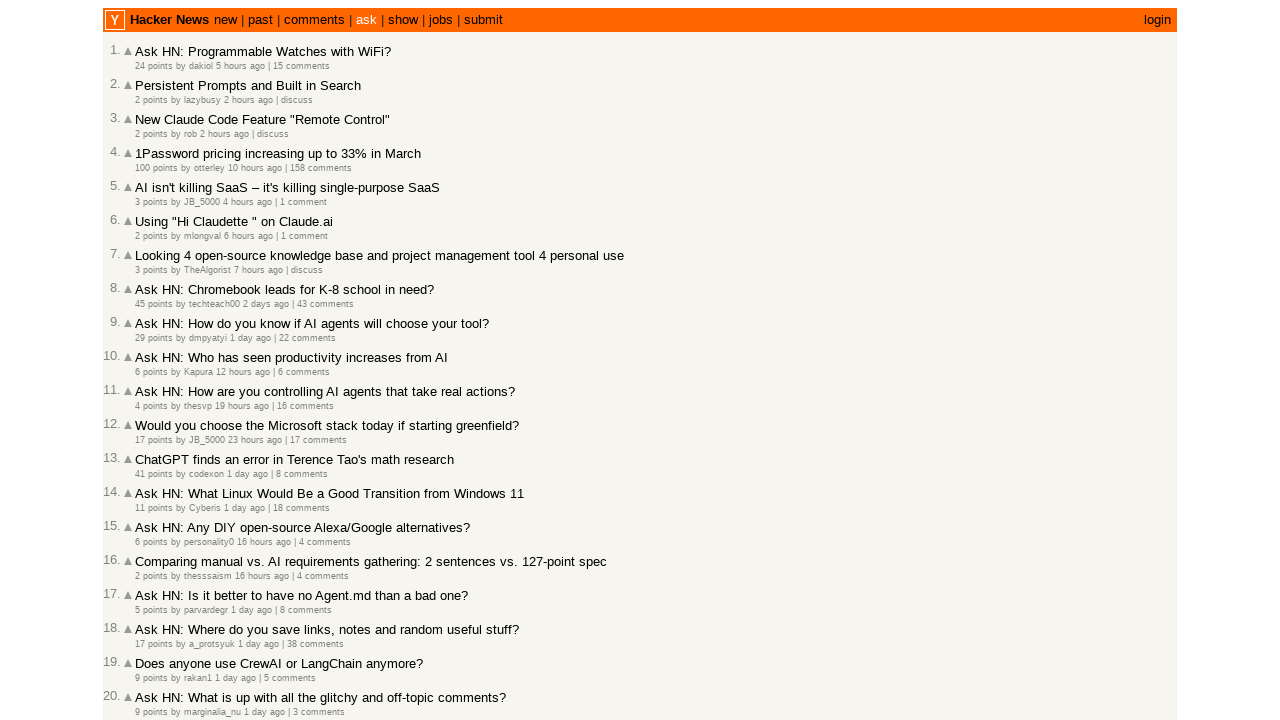

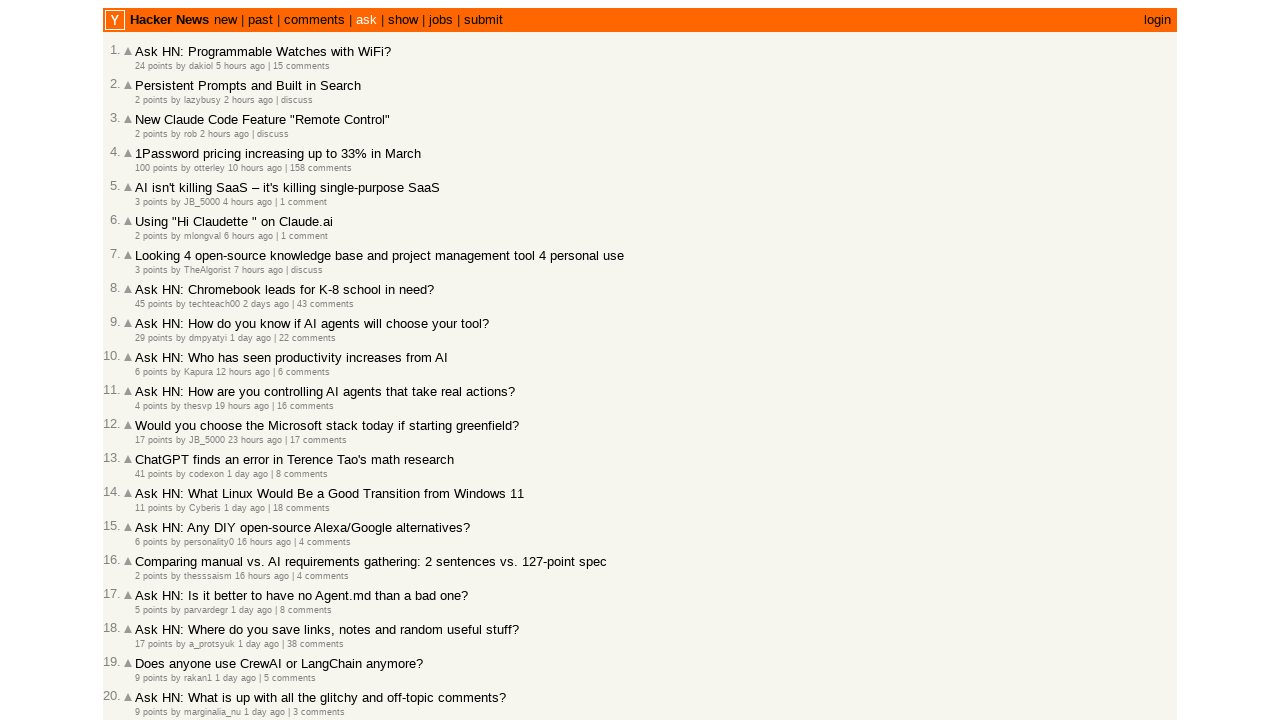